Tests table sorting functionality by clicking on a column header twice and verifying the data is sorted in descending order

Starting URL: https://rahulshettyacademy.com/seleniumPractise/#/offers

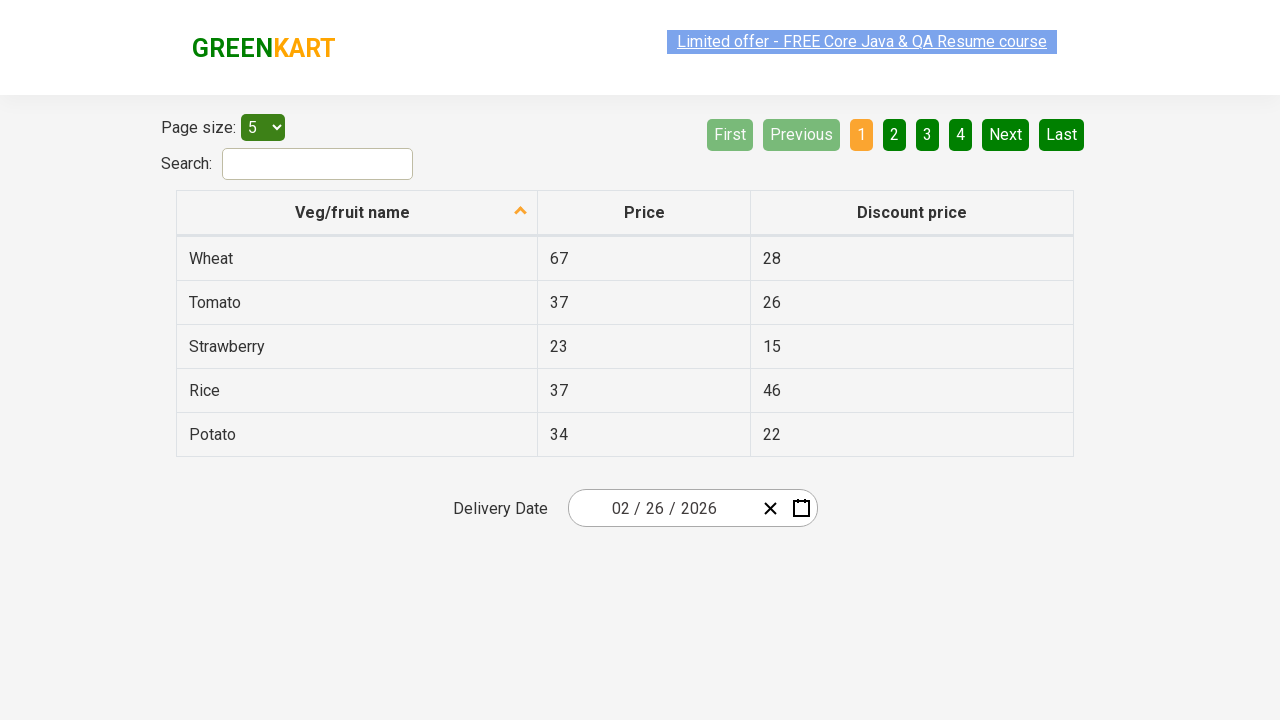

Clicked on second column header to initiate sorting at (644, 213) on thead tr th:nth-child(2)
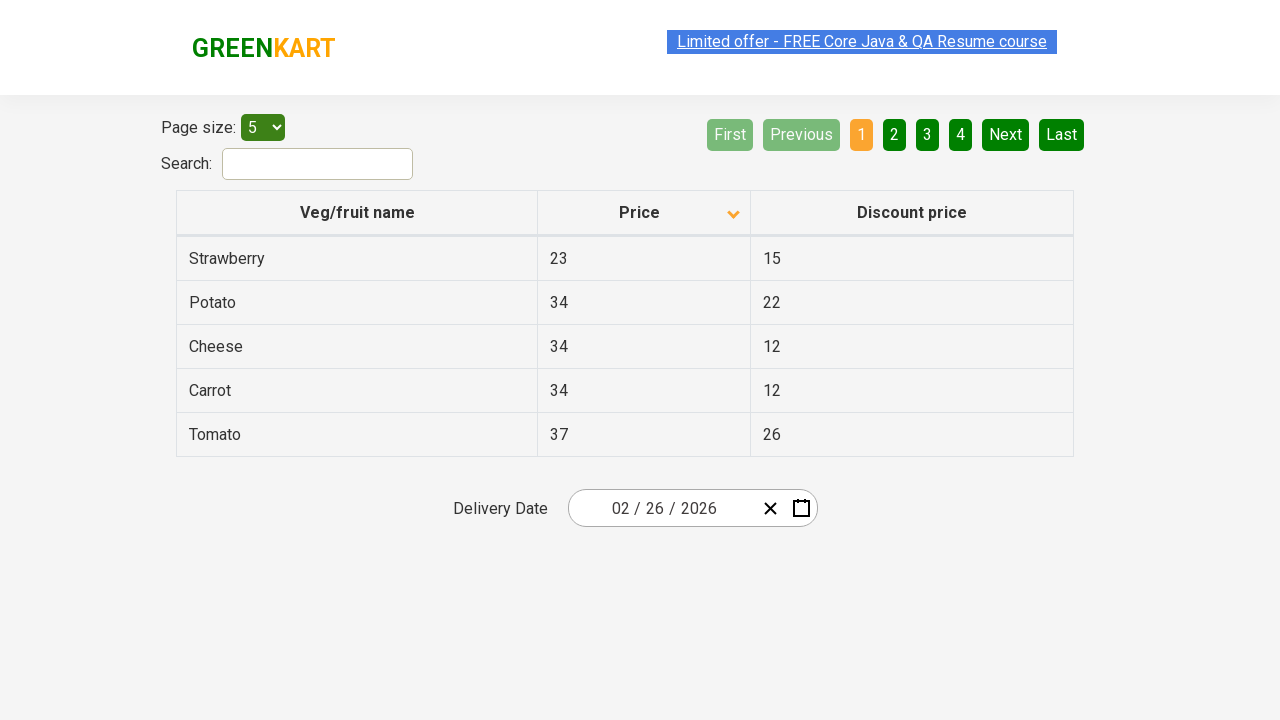

Clicked on second column header again to reverse sort to descending order at (644, 213) on thead tr th:nth-child(2)
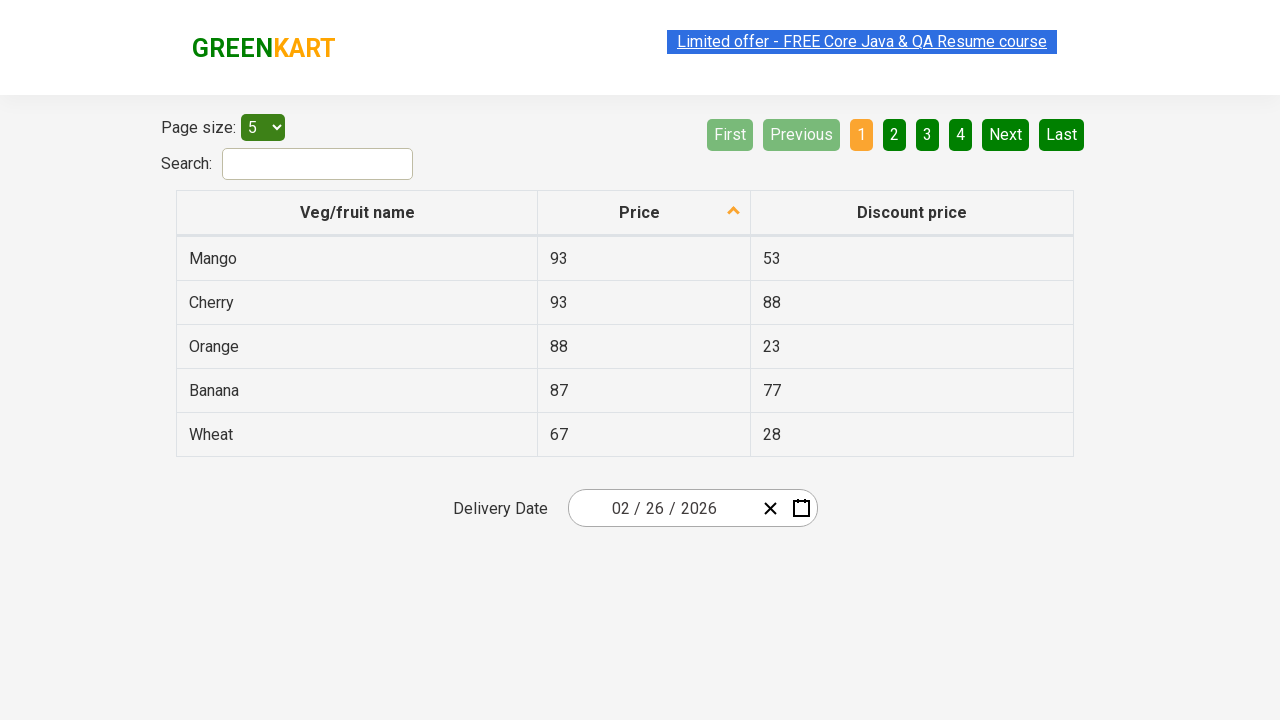

Waited for table to be sorted
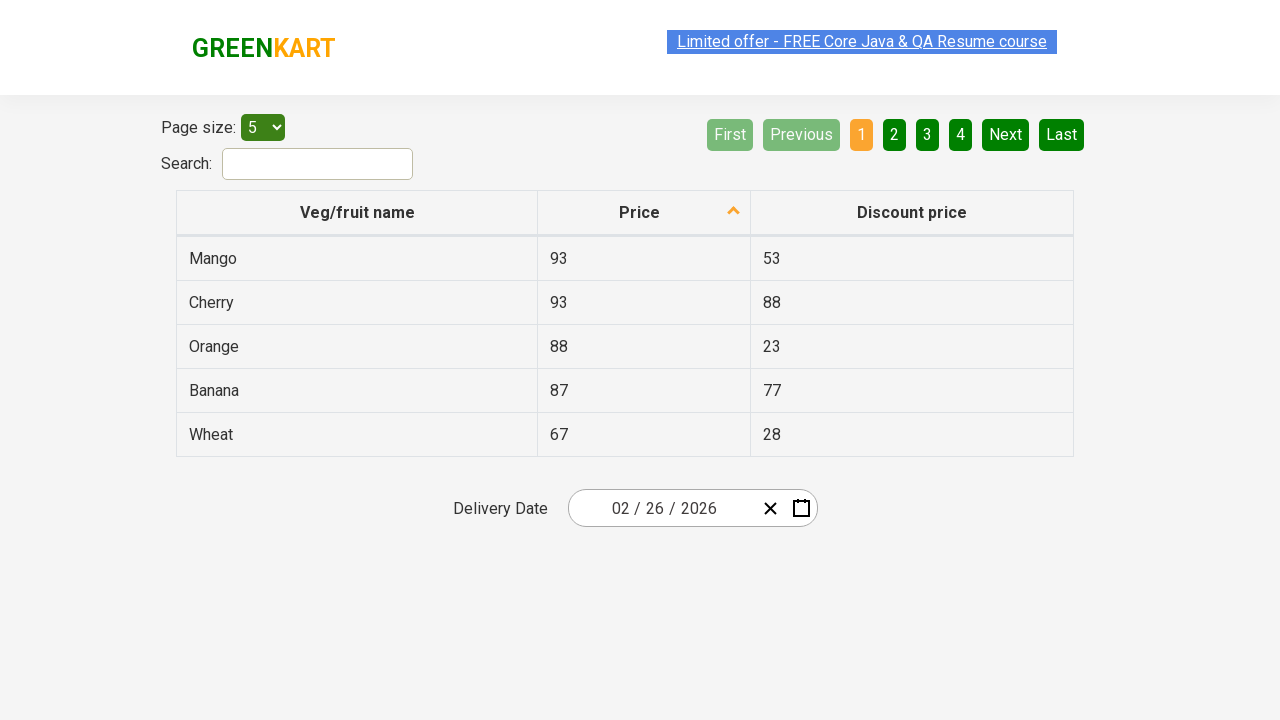

Retrieved all fruit names from second column
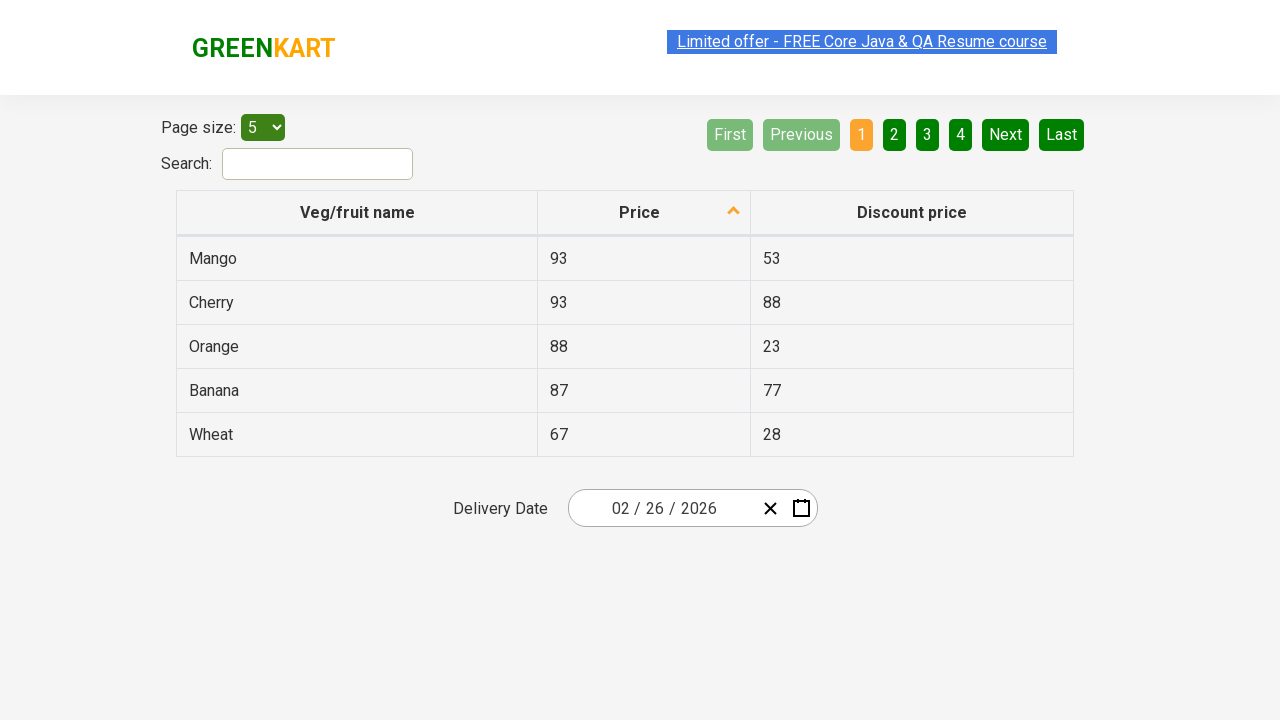

Extracted fruit names into list: ['93', '93', '88', '87', '67']
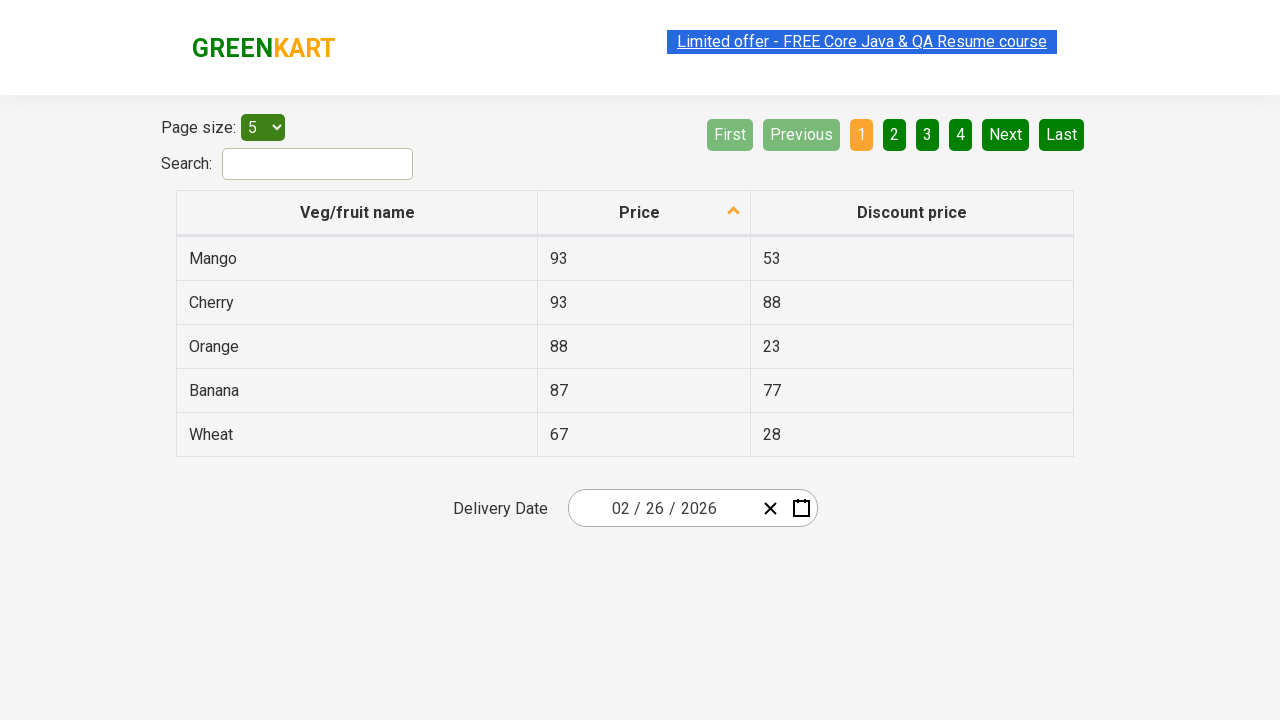

Verified that fruits are sorted in descending order
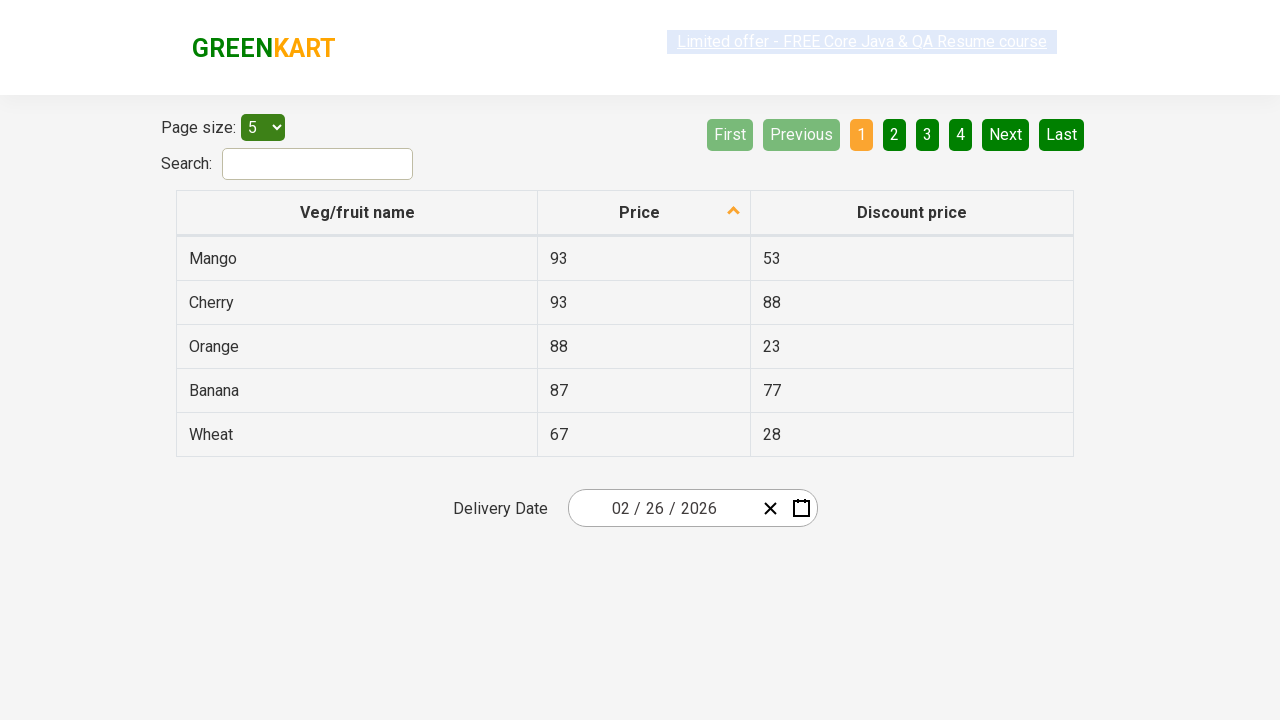

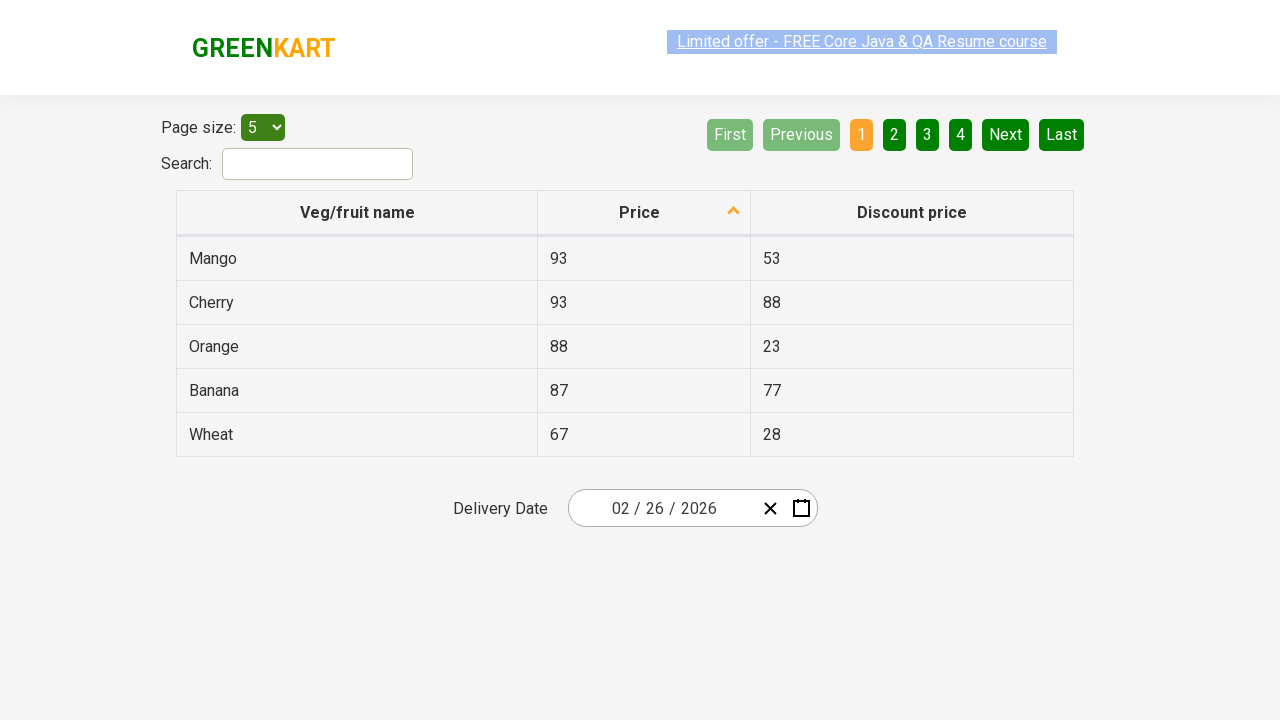